Tests adding multiple items to the TodoMVC React todo list

Starting URL: https://todomvc.com/examples/react/dist/

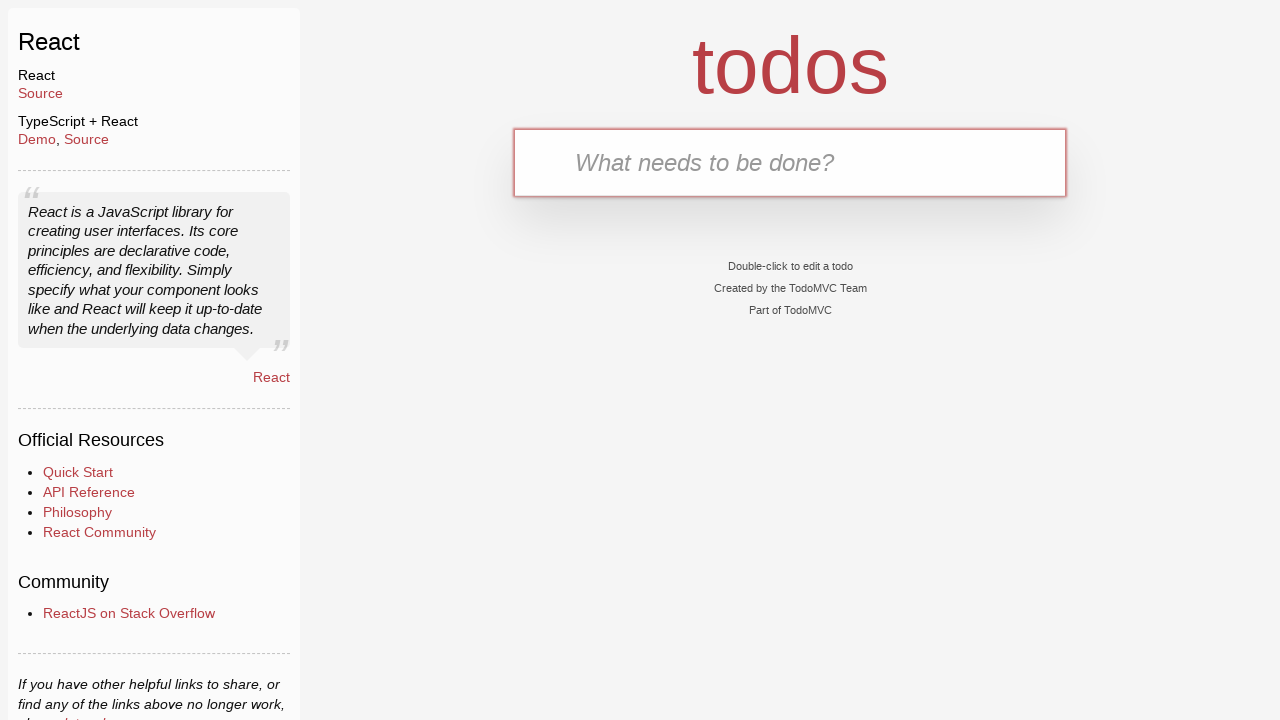

Filled new todo input with 'Buy Sweets' on .new-todo
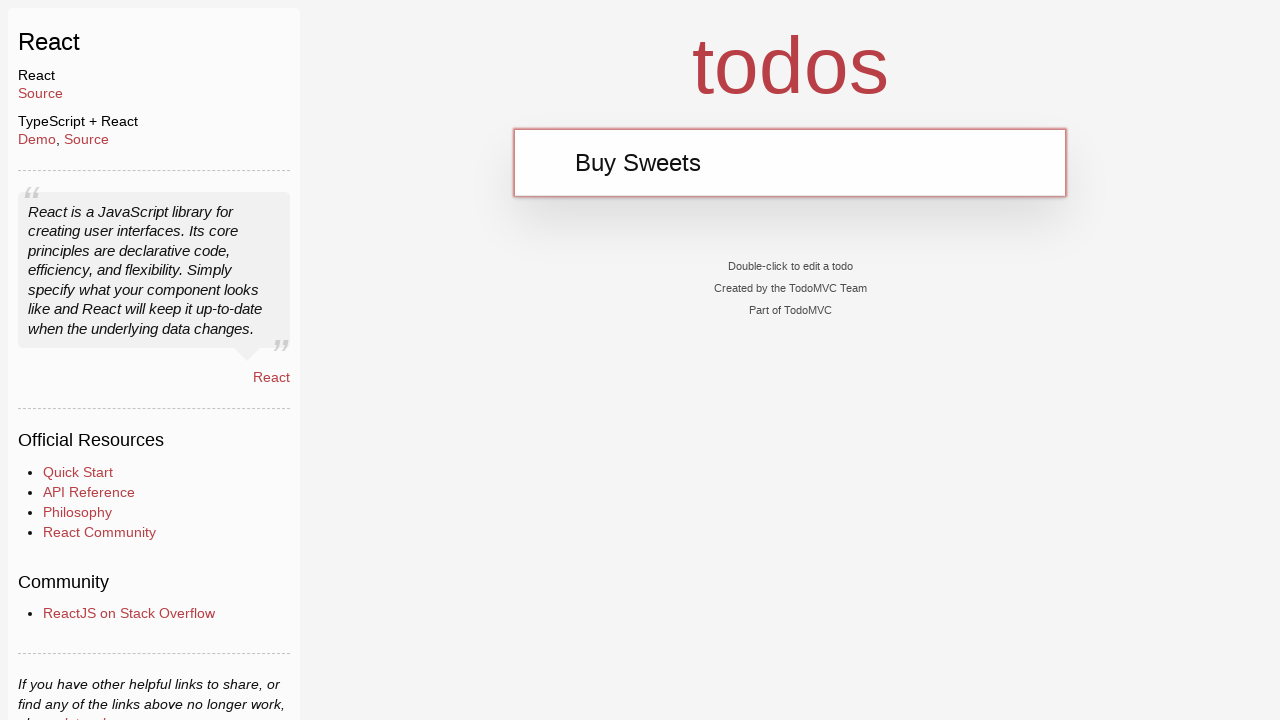

Pressed Enter to add first todo item on .new-todo
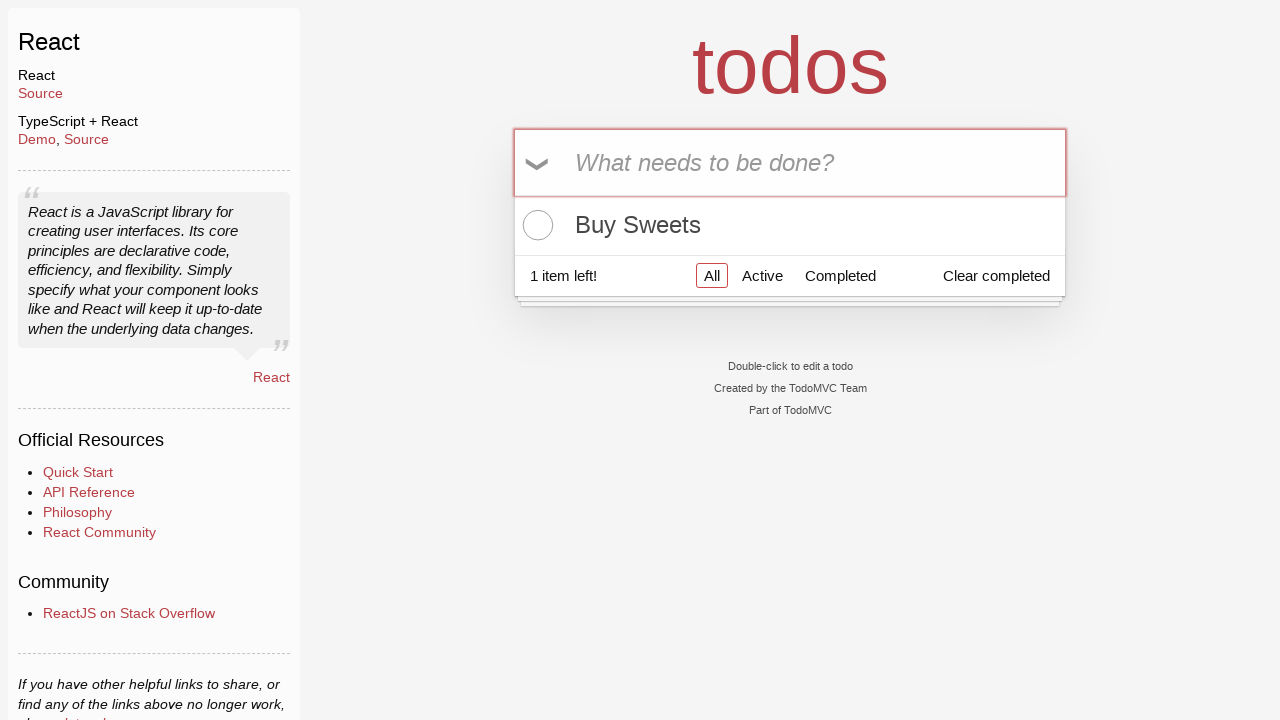

Filled new todo input with 'Walk the dog' on .new-todo
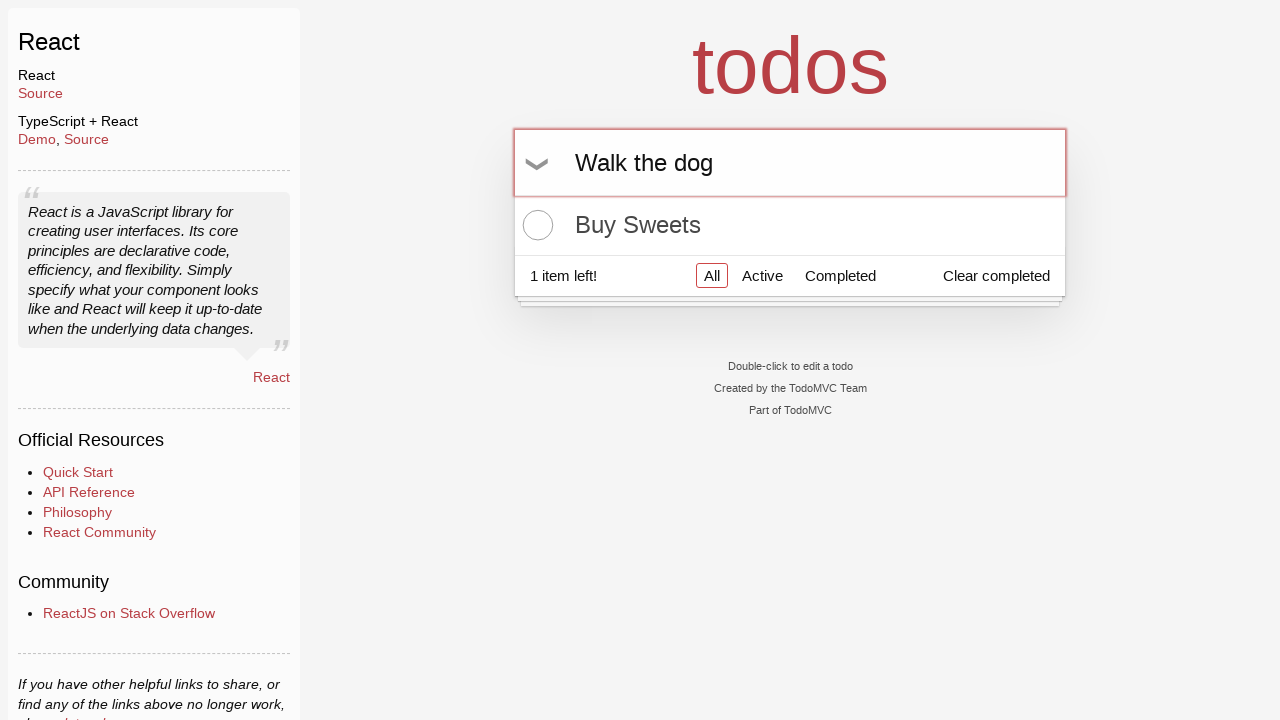

Pressed Enter to add second todo item on .new-todo
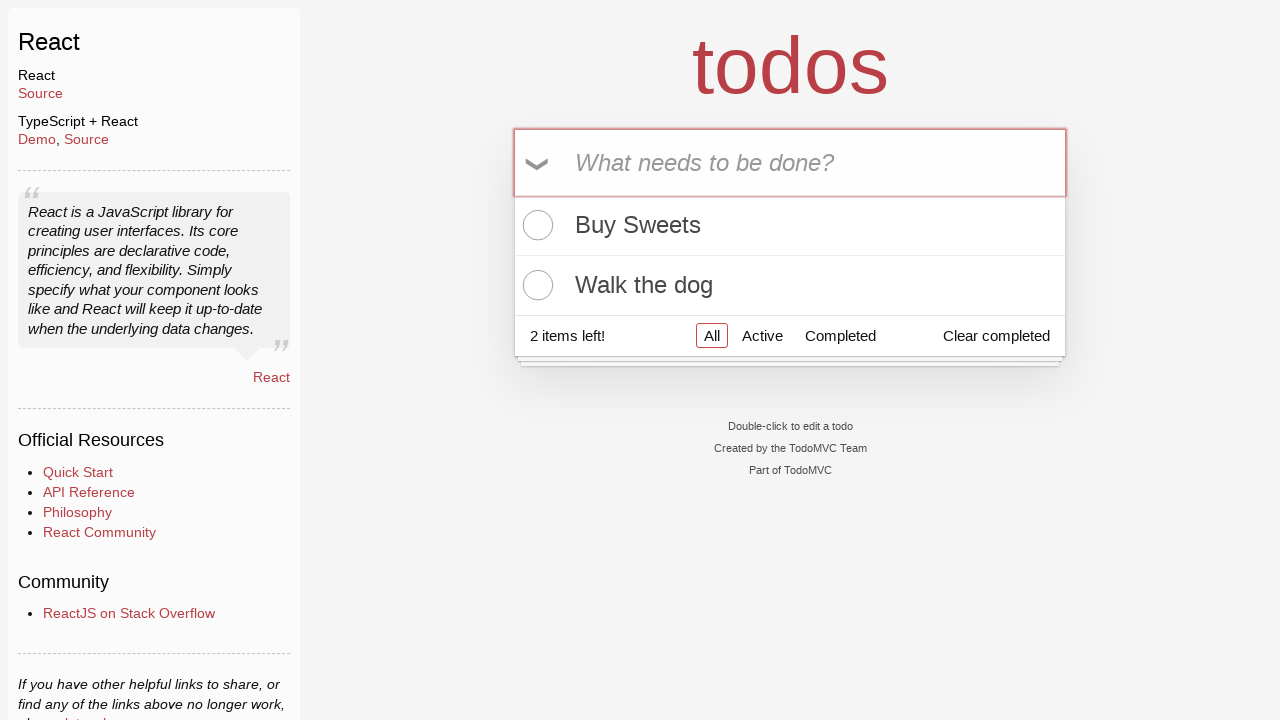

Filled new todo input with 'Talk to Gary' on .new-todo
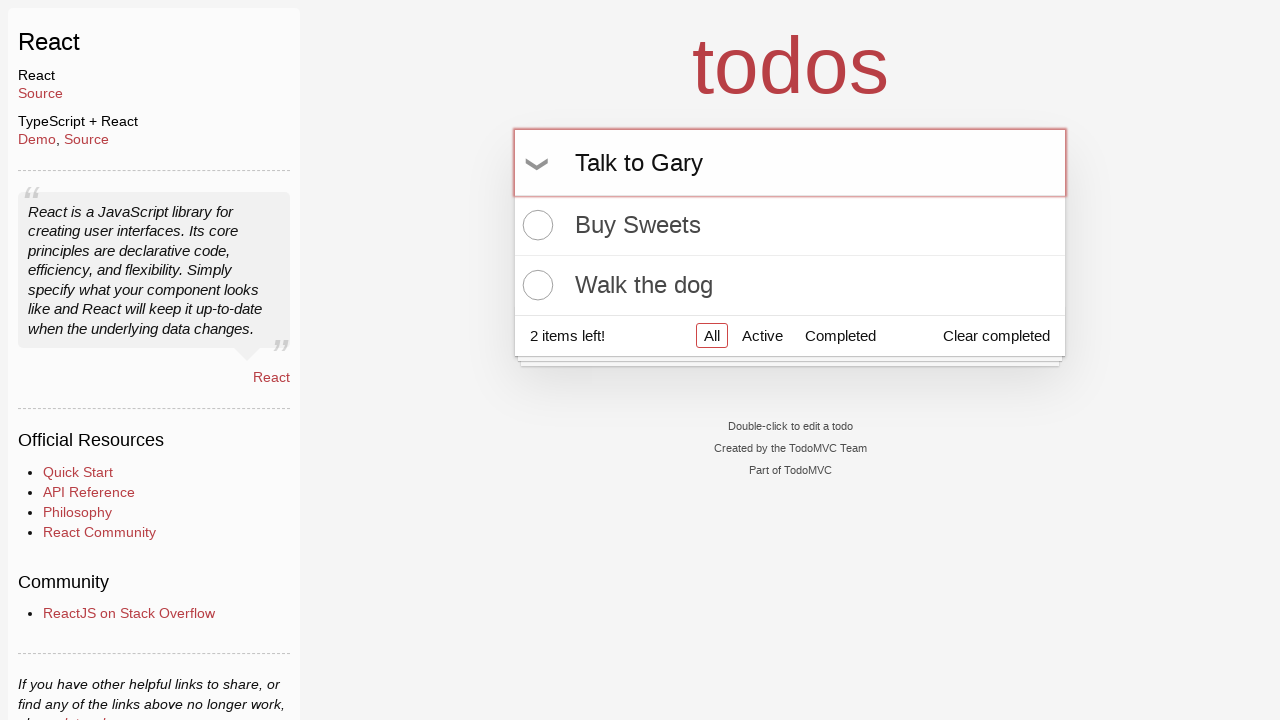

Pressed Enter to add third todo item on .new-todo
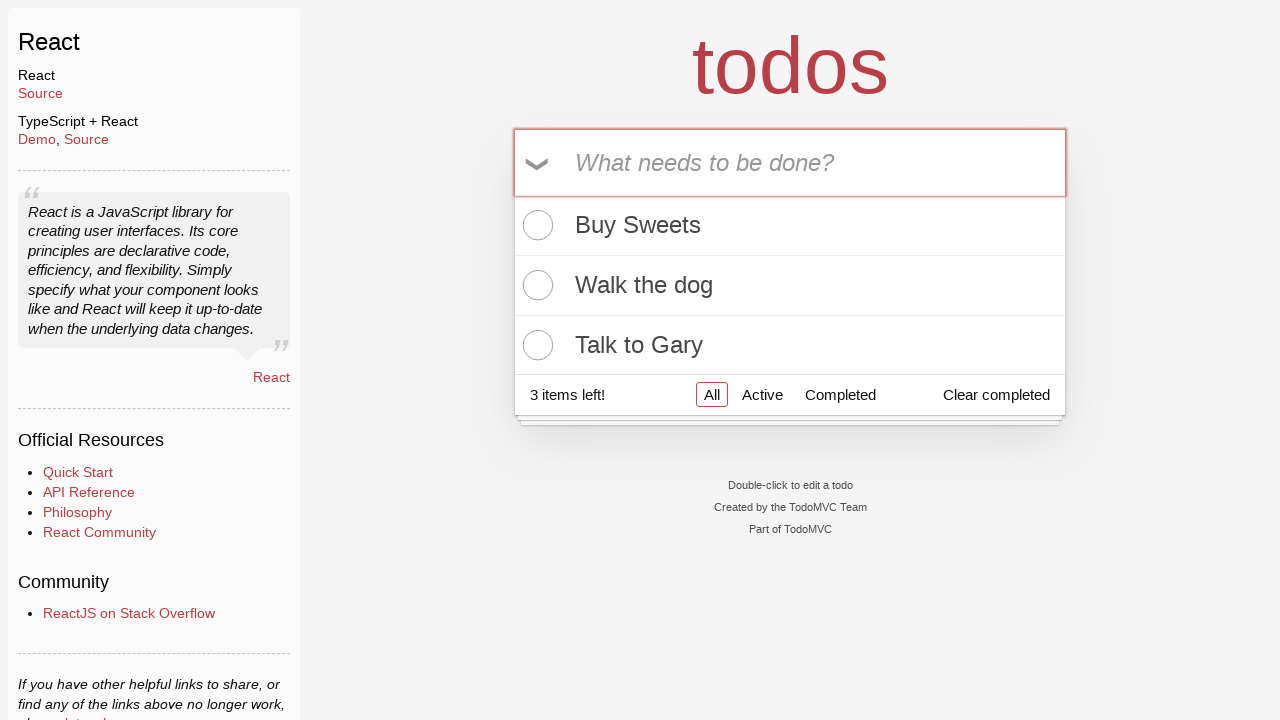

Filled new todo input with 'Return Next items' on .new-todo
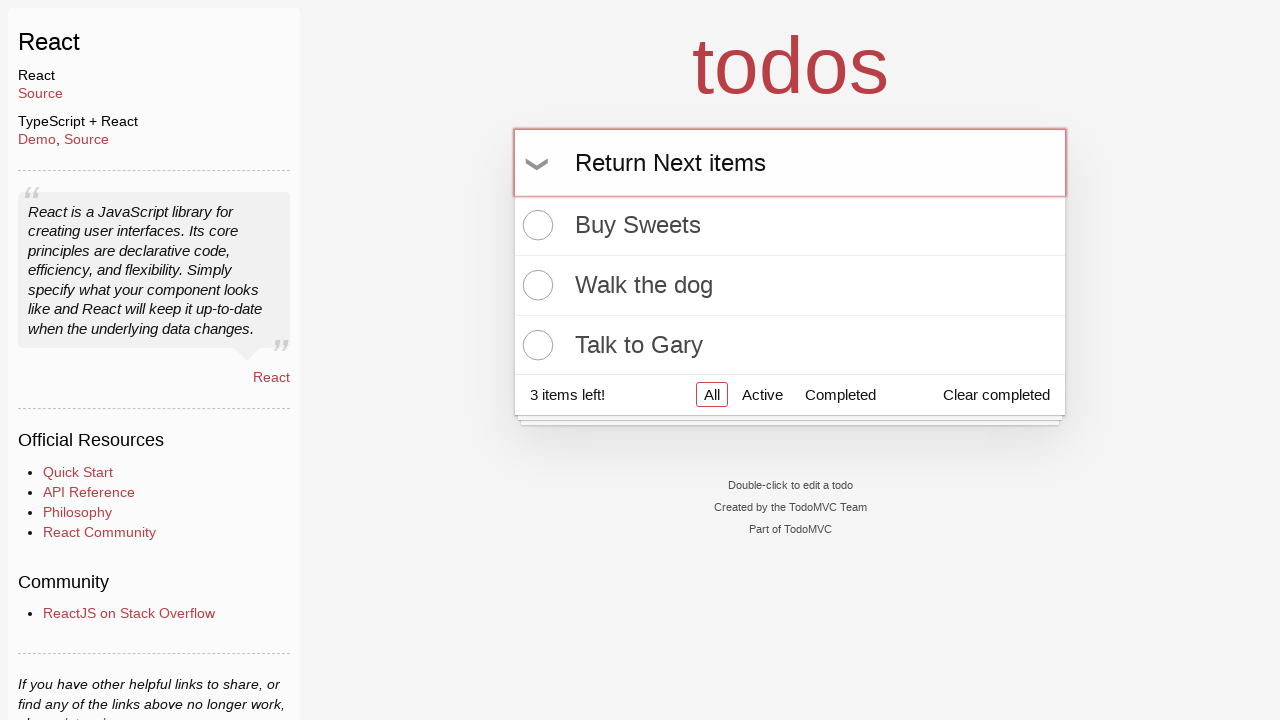

Pressed Enter to add fourth todo item on .new-todo
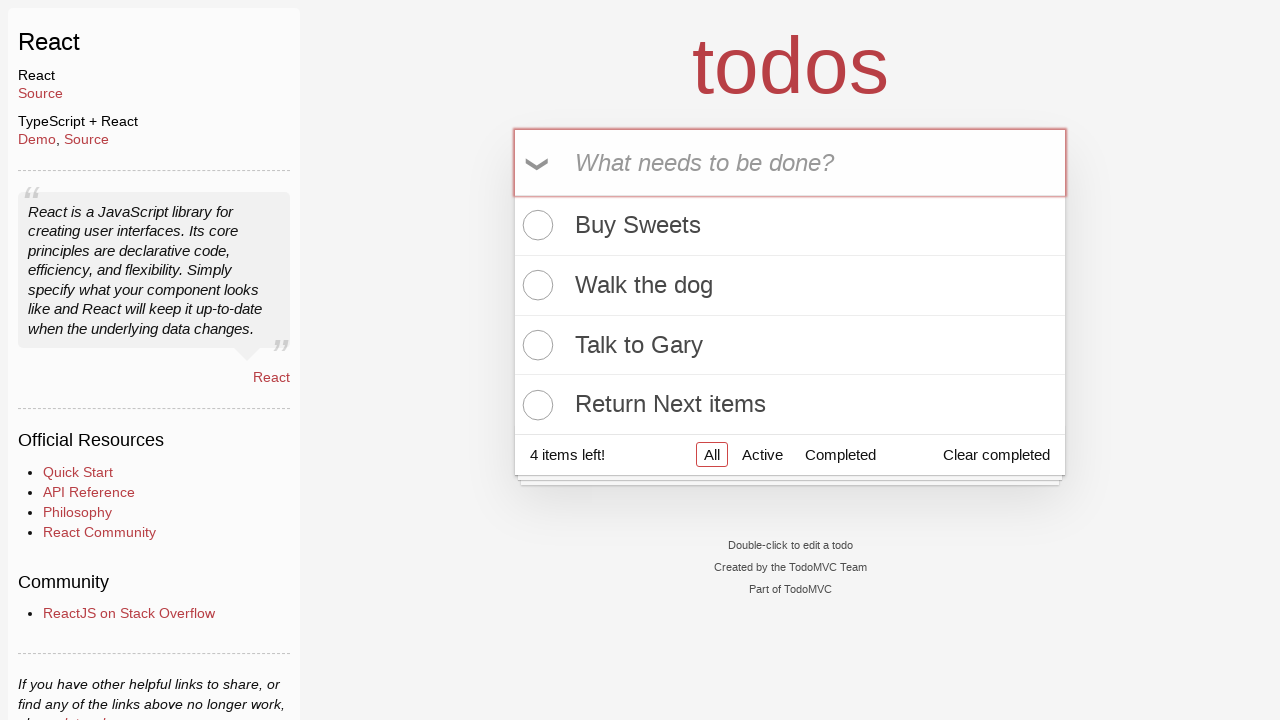

Filled new todo input with 'Read a book' on .new-todo
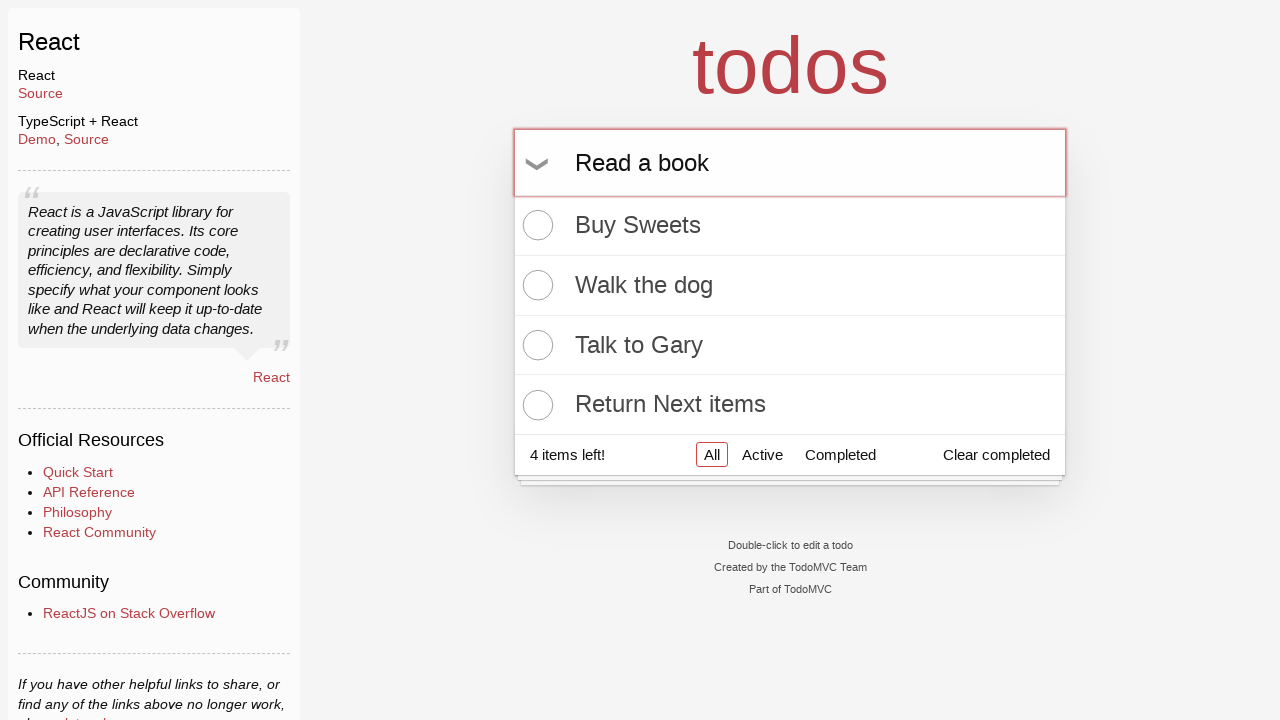

Pressed Enter to add fifth todo item on .new-todo
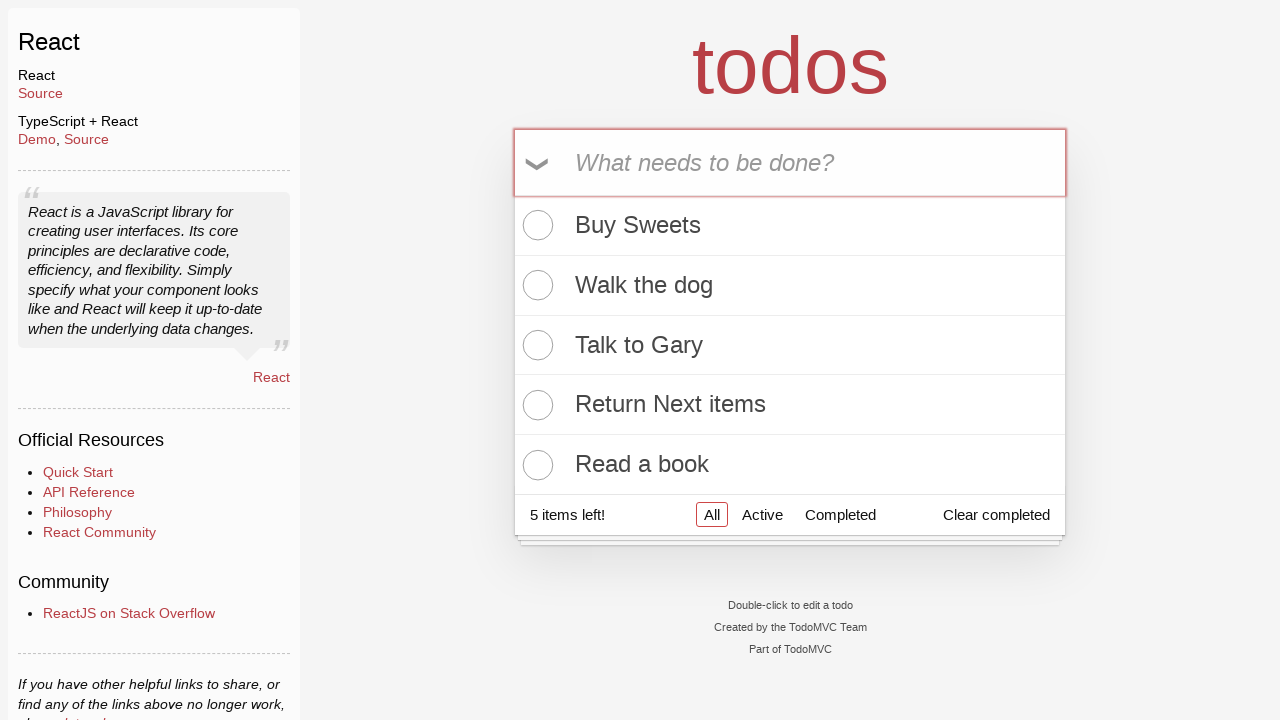

Waited for fifth todo item to be added to the list
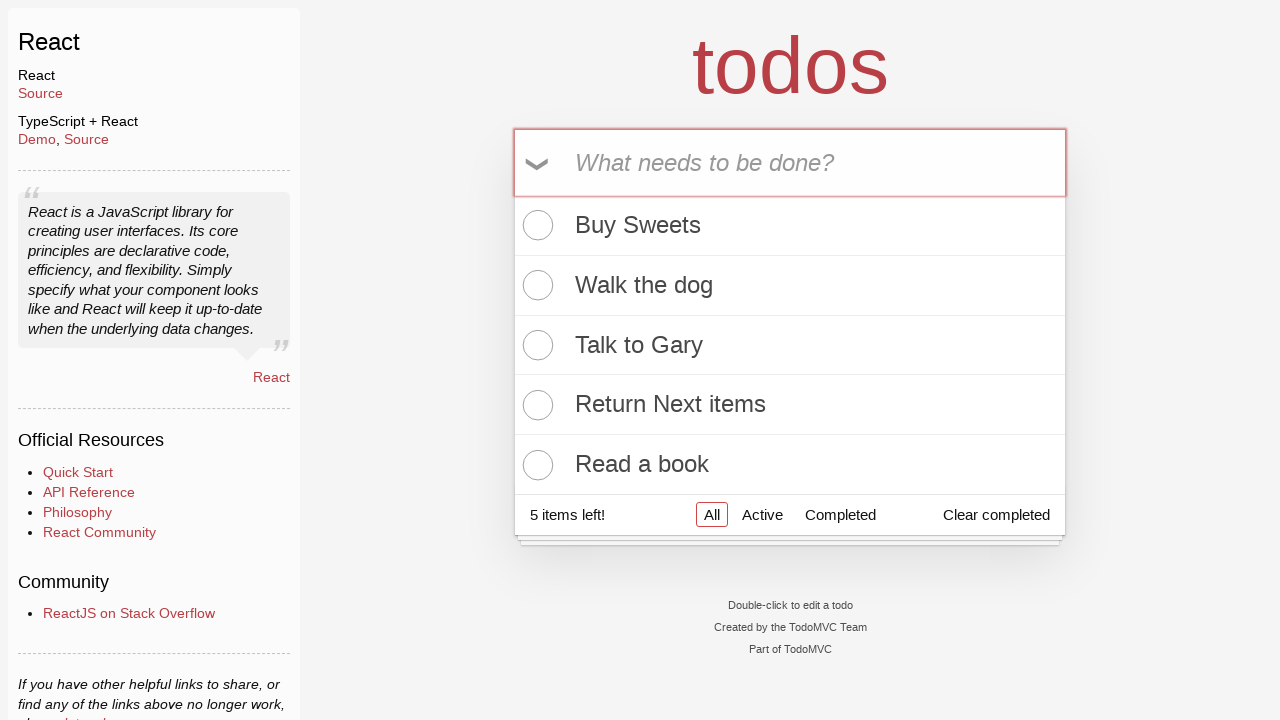

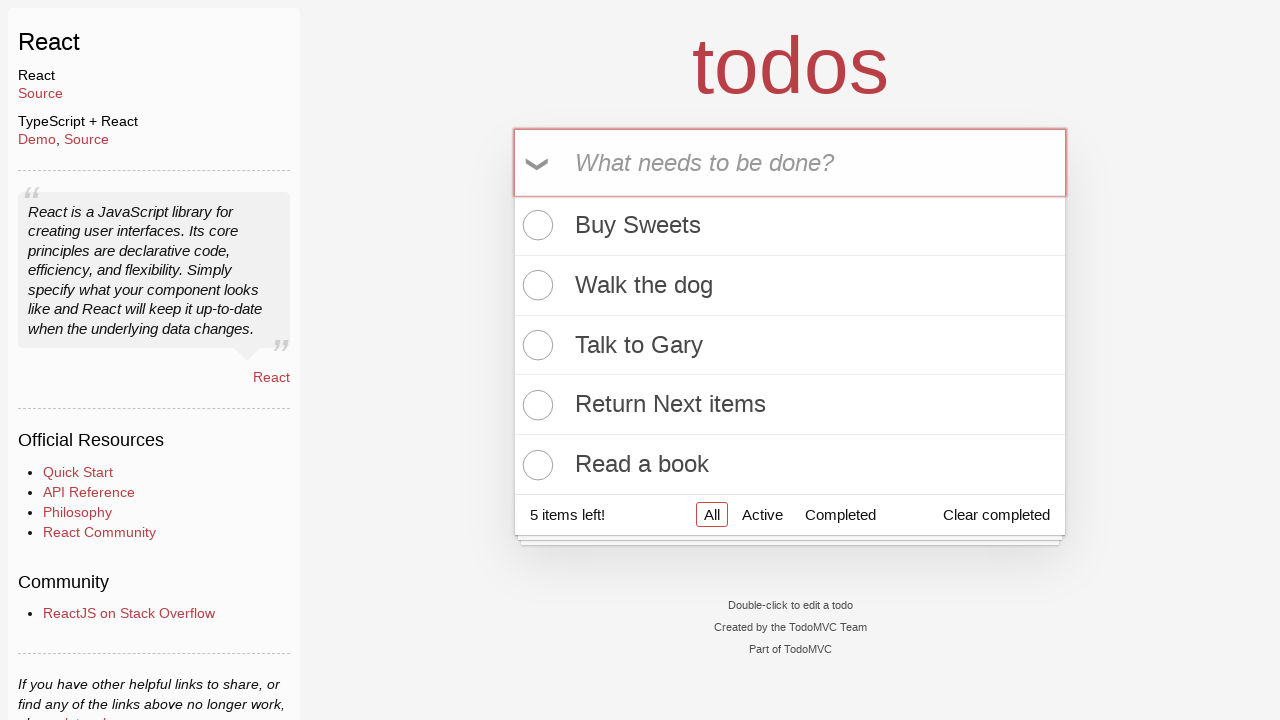